Clicks the Top Lists tab in menu and verifies navigation

Starting URL: https://www.99-bottles-of-beer.net/

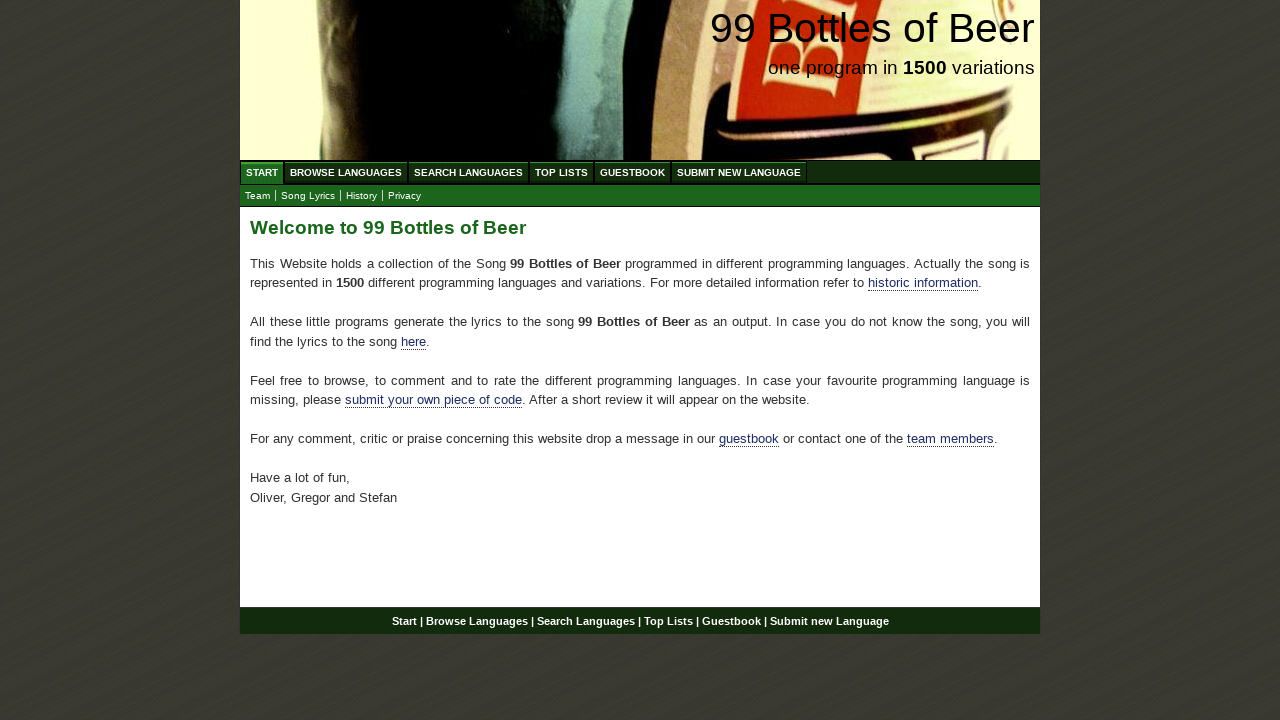

Clicked Top Lists tab in menu at (562, 172) on xpath=//ul[@id='menu']//a[@href='/toplist.html']
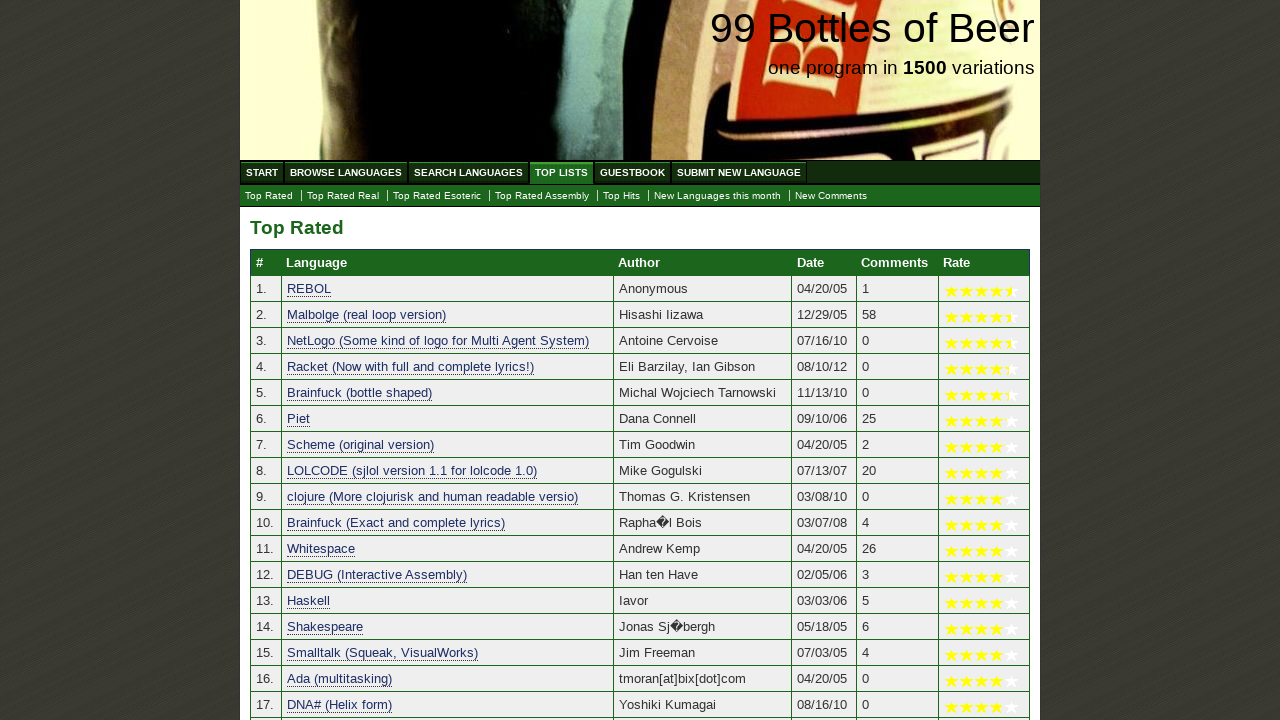

Verified navigation to Top Lists page
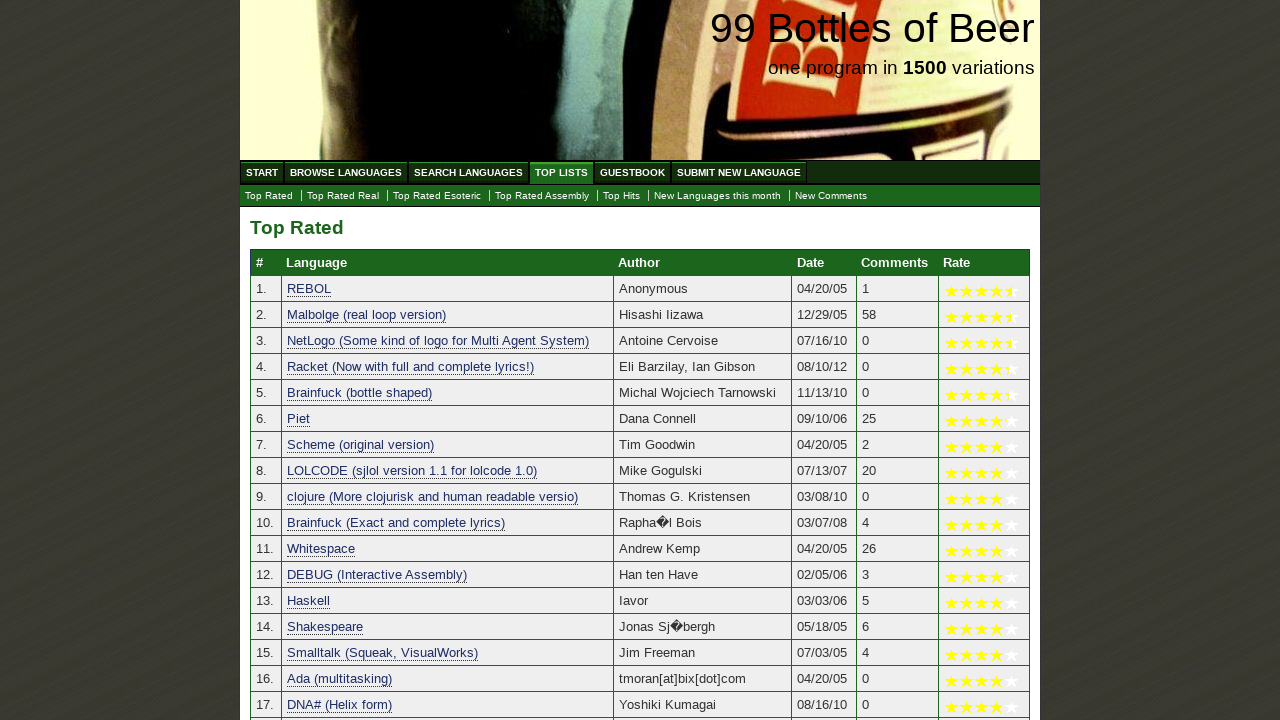

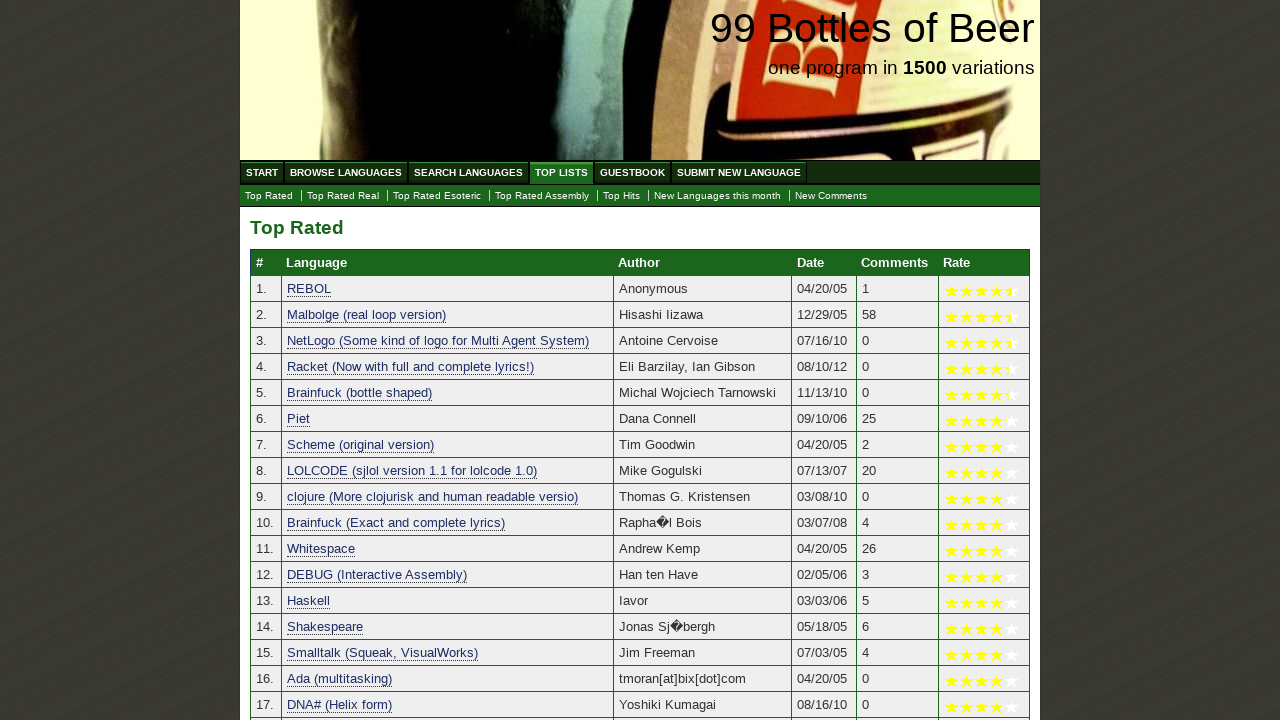